Tests for broken links by checking HTTP response codes of all footer links on the automation practice page

Starting URL: https://rahulshettyacademy.com/AutomationPractice/

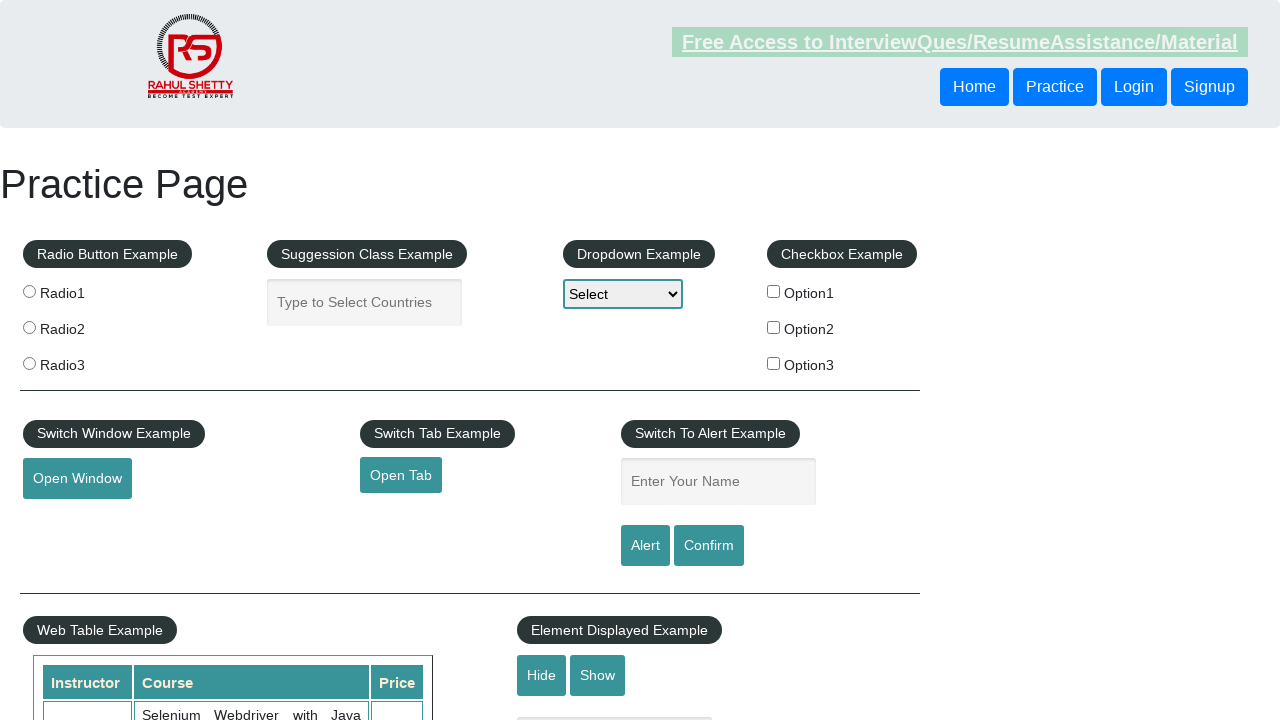

Waited for footer links to load
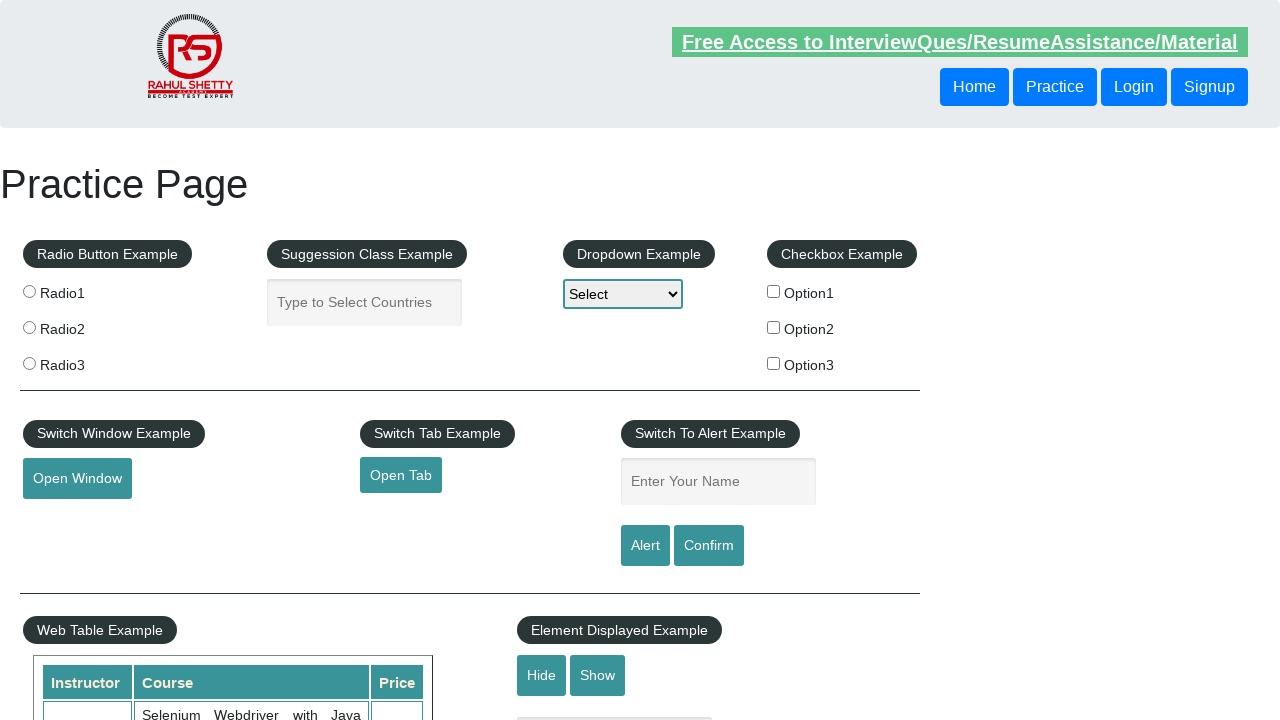

Retrieved all footer links from the page
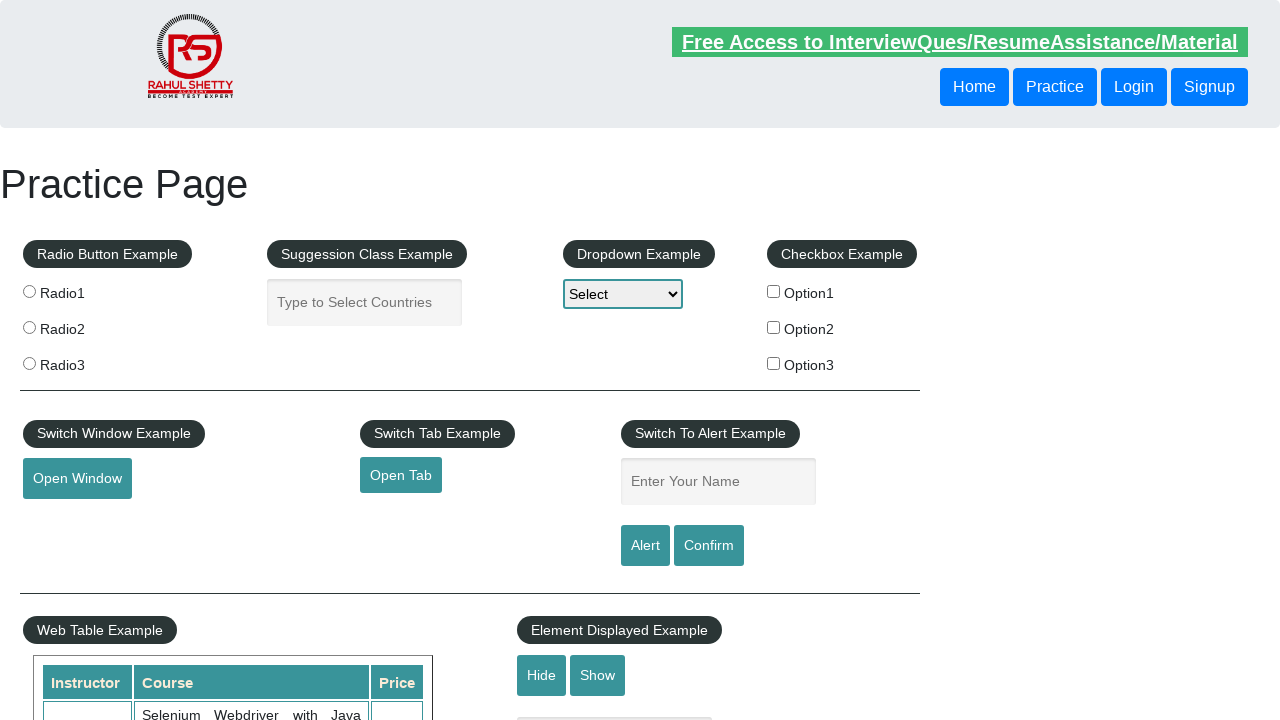

Error loading link Discount Coupons: Page.goto: Protocol error (Page.navigate): Cannot navigate to invalid URL
Call log:
  - navigating to "#", waiting until "domcontentloaded"

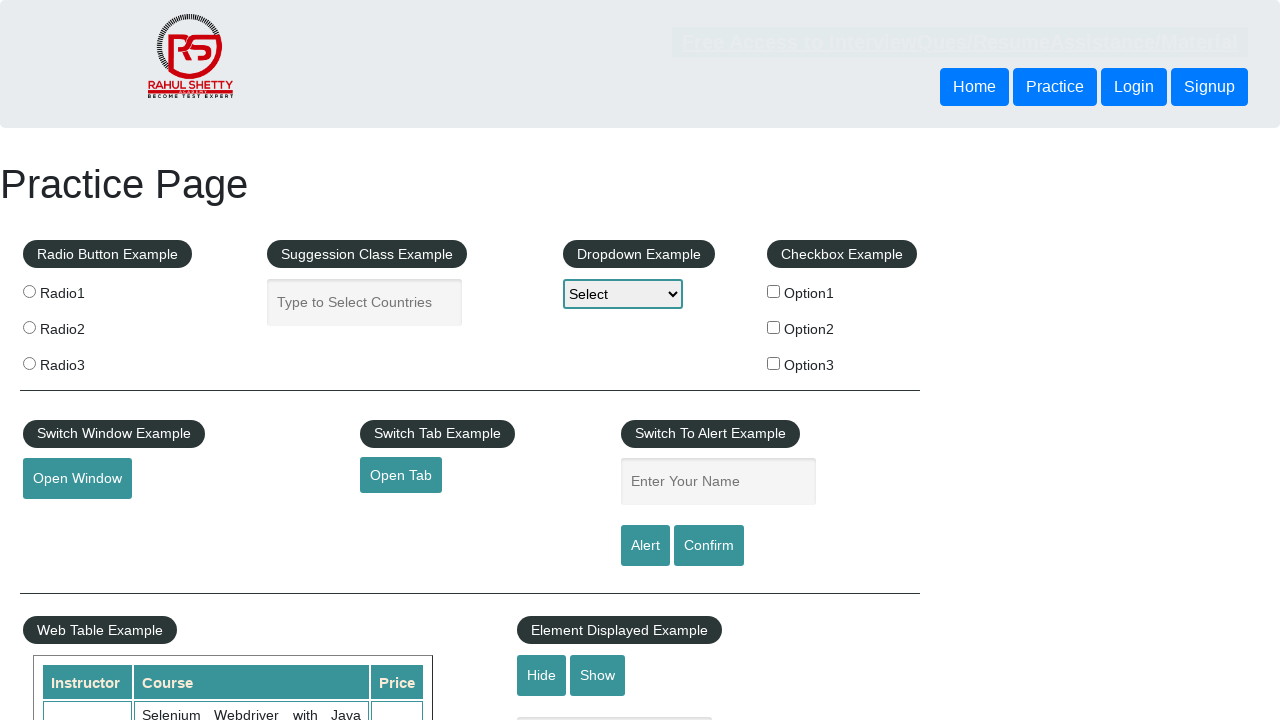

Navigated to footer link: REST API (http://www.restapitutorial.com/)
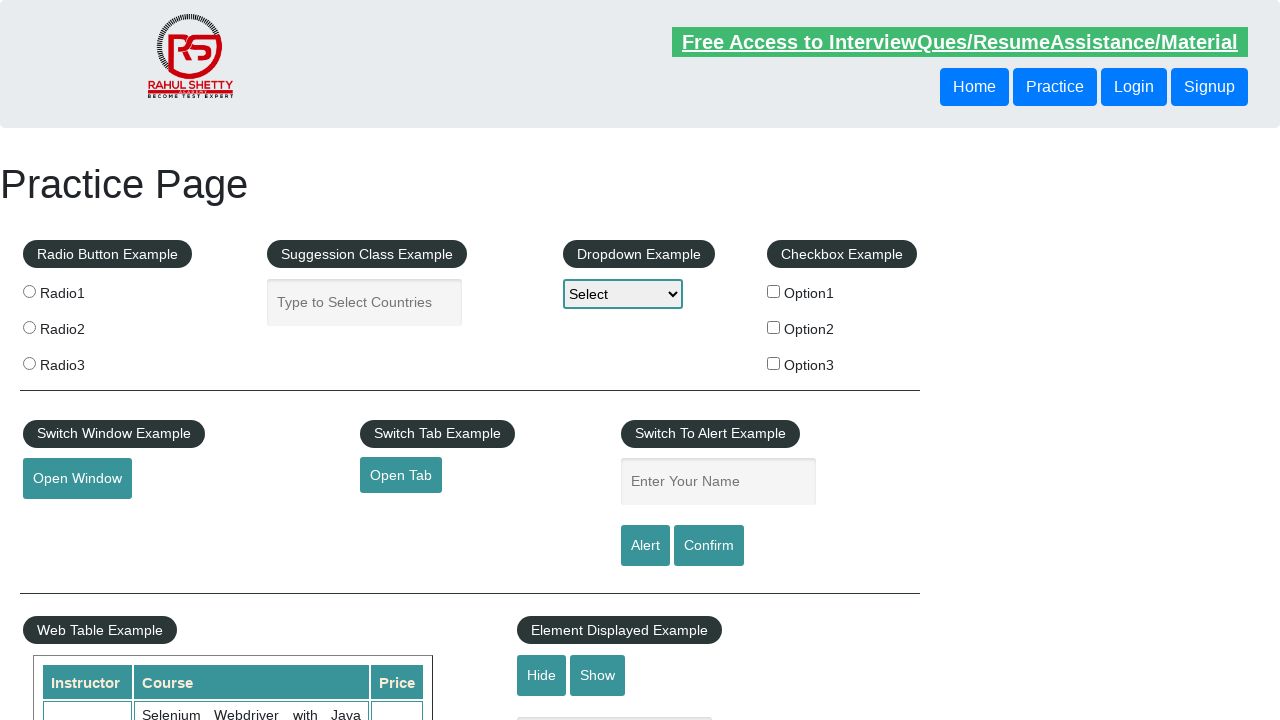

Successfully verified link: REST API with status code 200
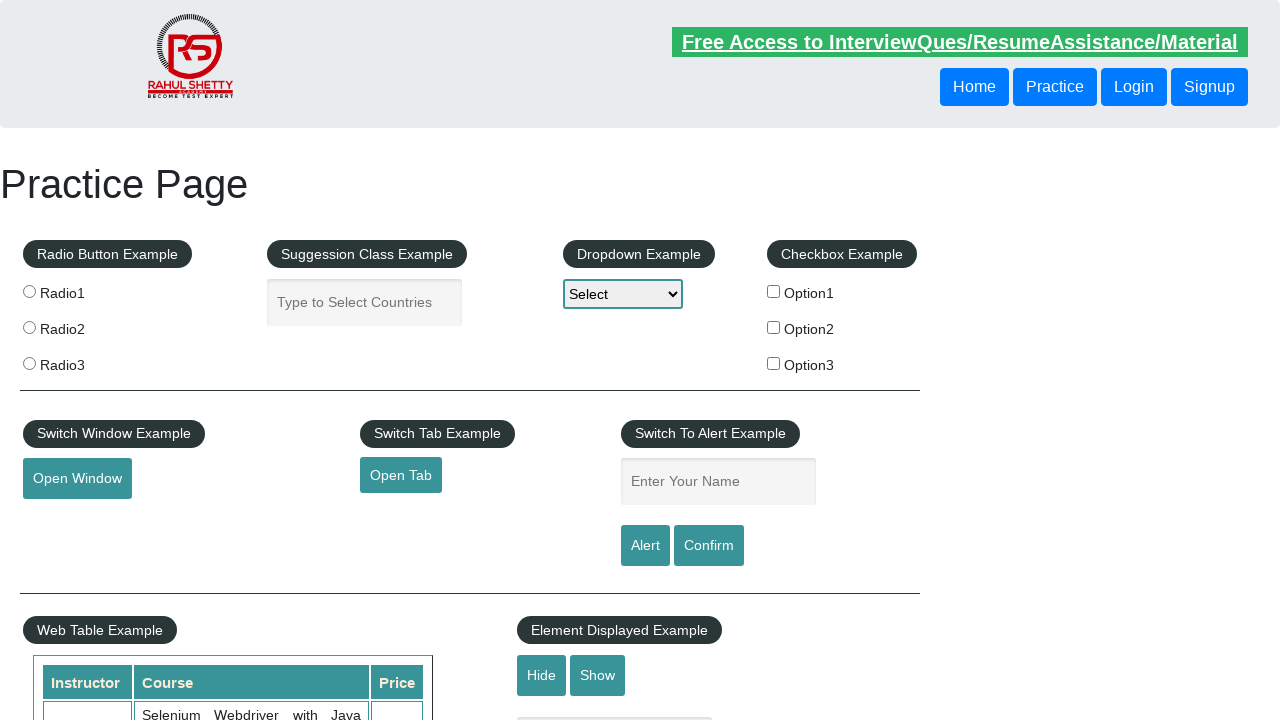

Navigated to footer link: SoapUI (https://www.soapui.org/)
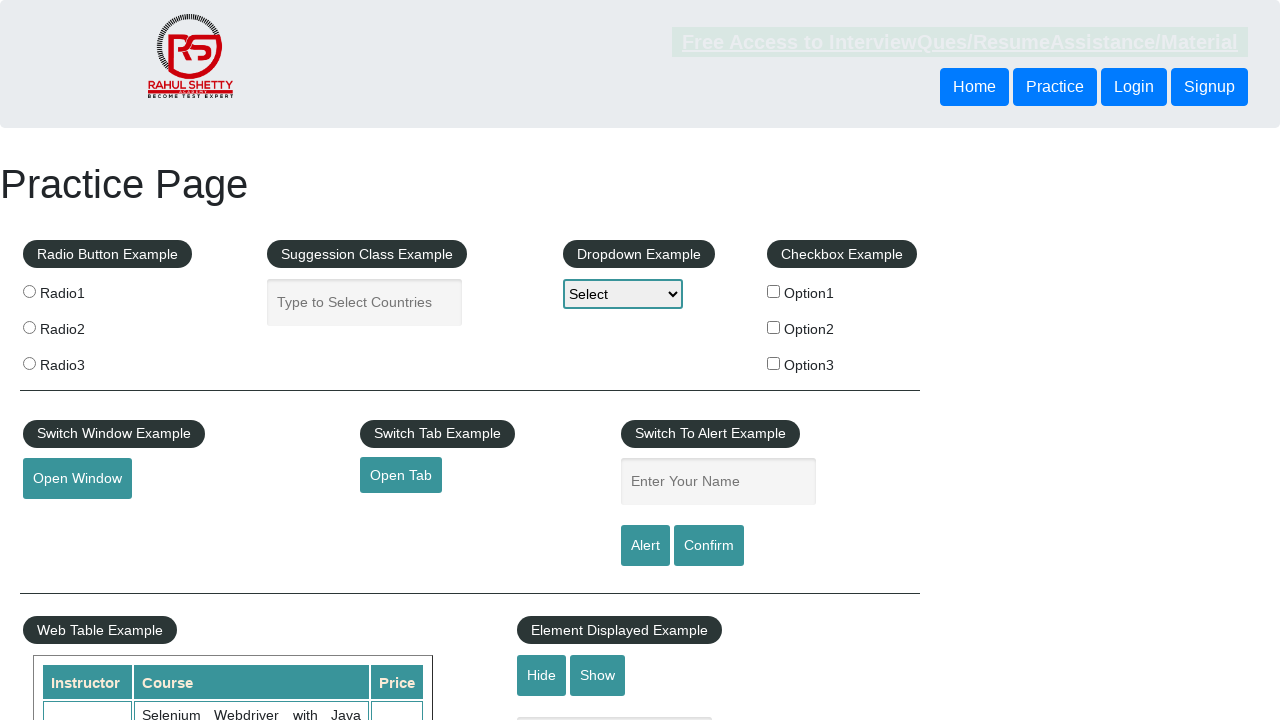

Successfully verified link: SoapUI with status code 200
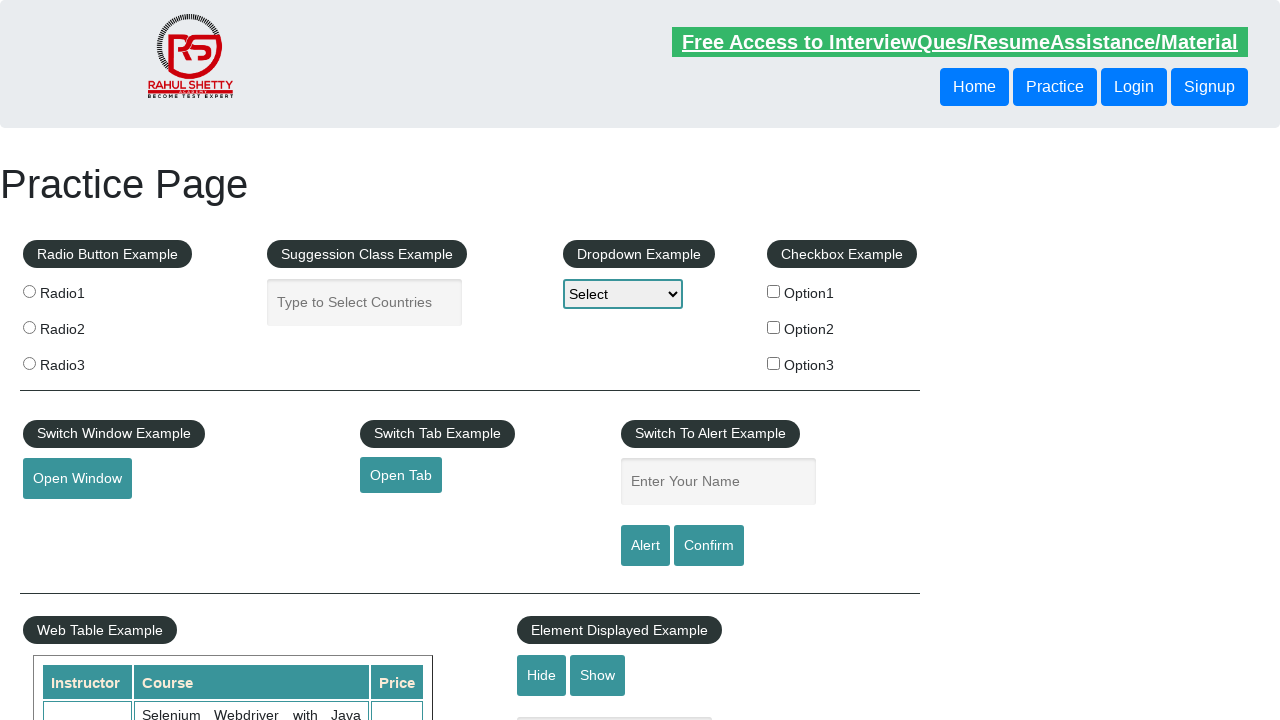

Navigated to footer link: Appium (https://courses.rahulshettyacademy.com/p/appium-tutorial)
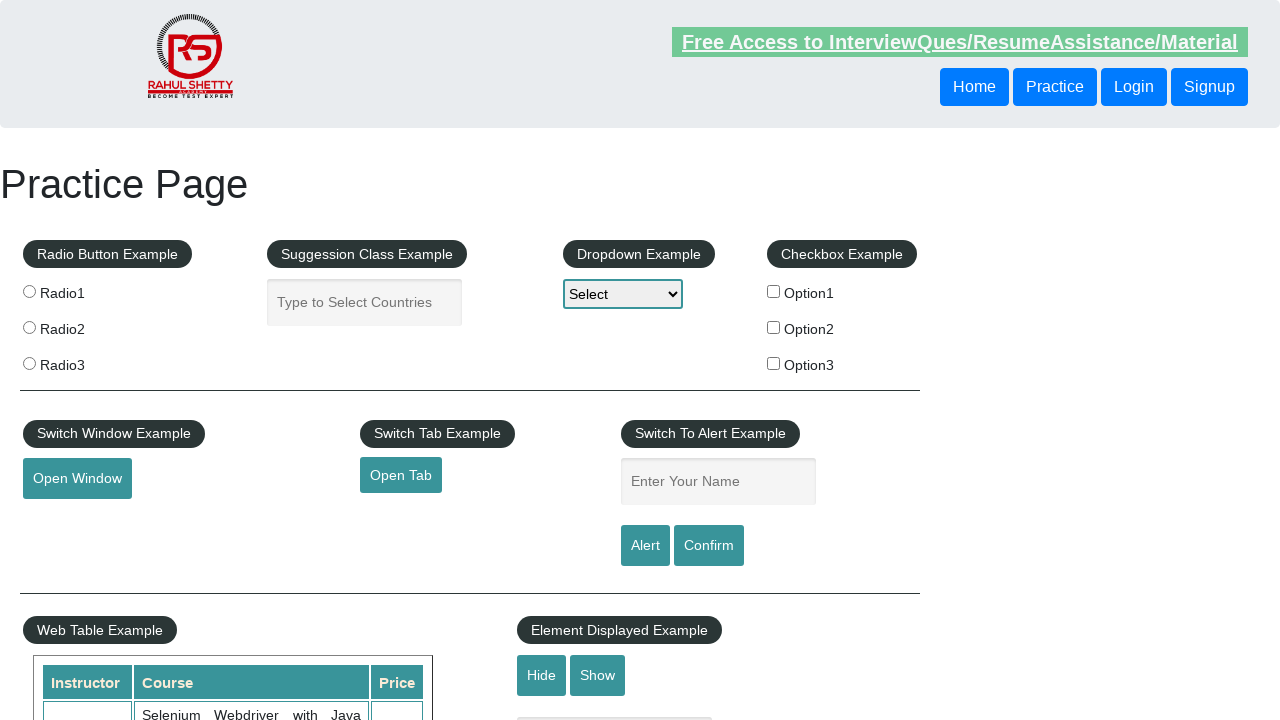

Successfully verified link: Appium with status code 200
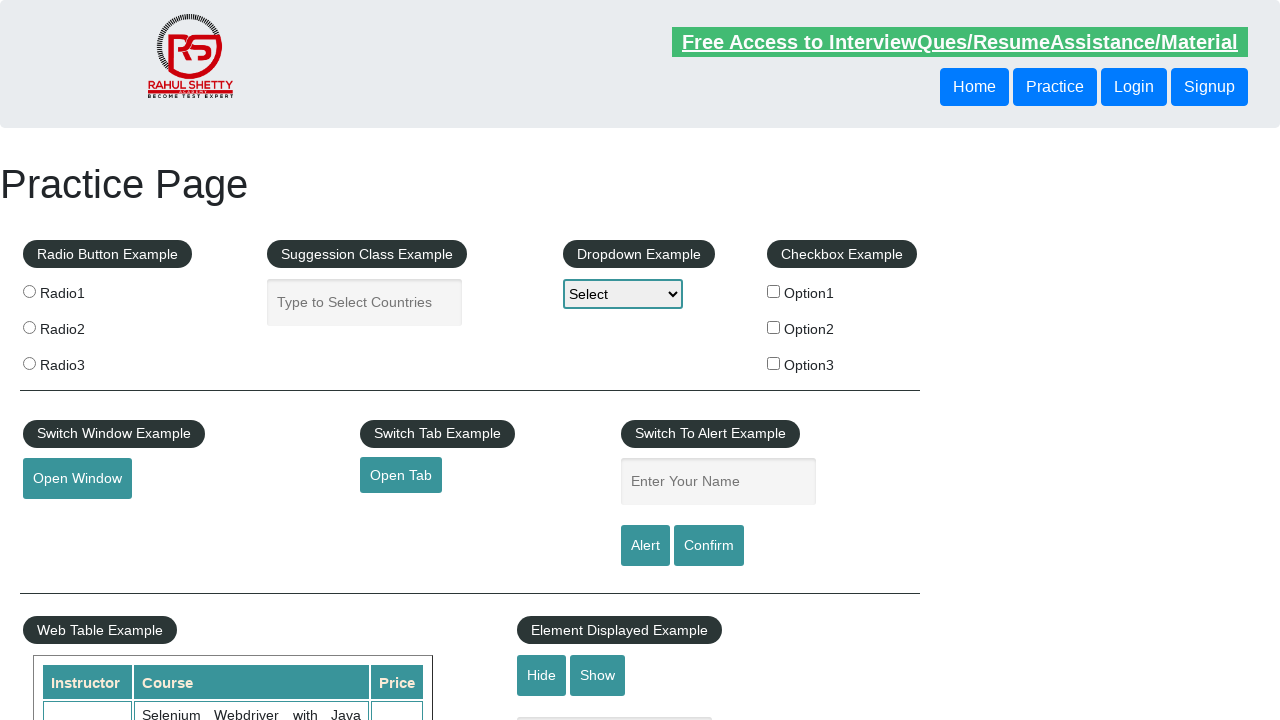

Navigated to footer link: JMeter (https://jmeter.apache.org/)
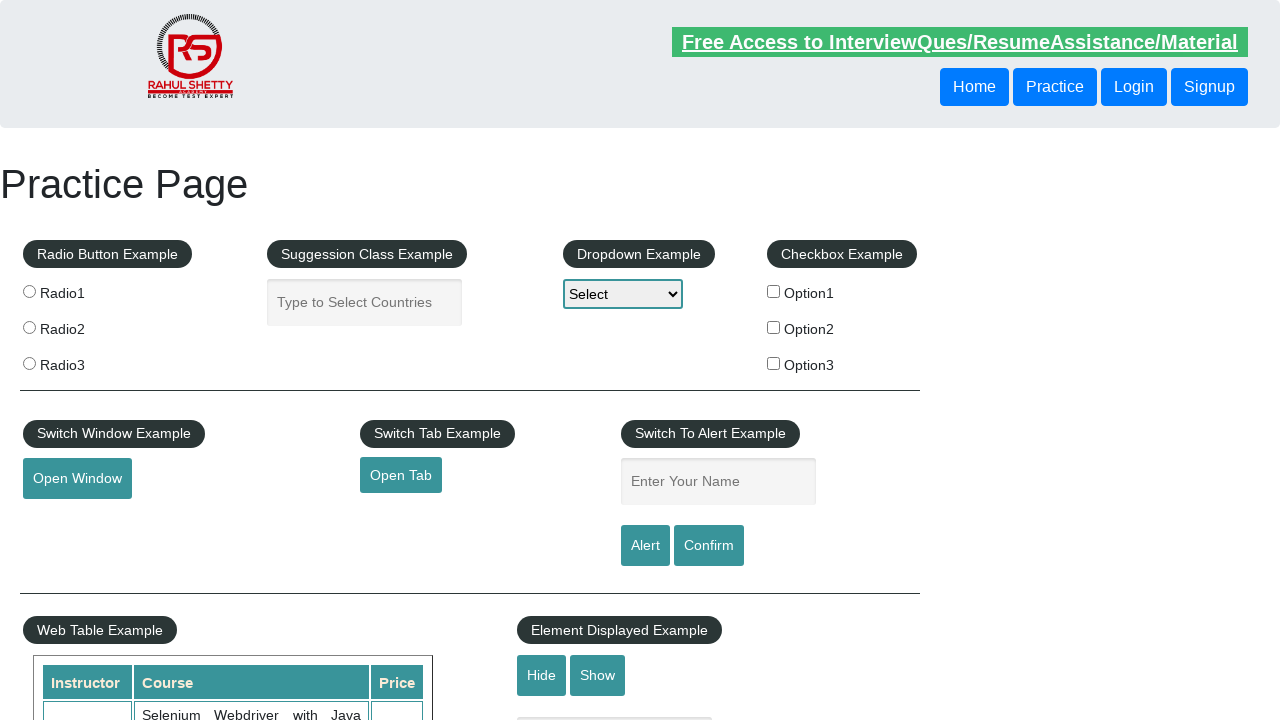

Successfully verified link: JMeter with status code 200
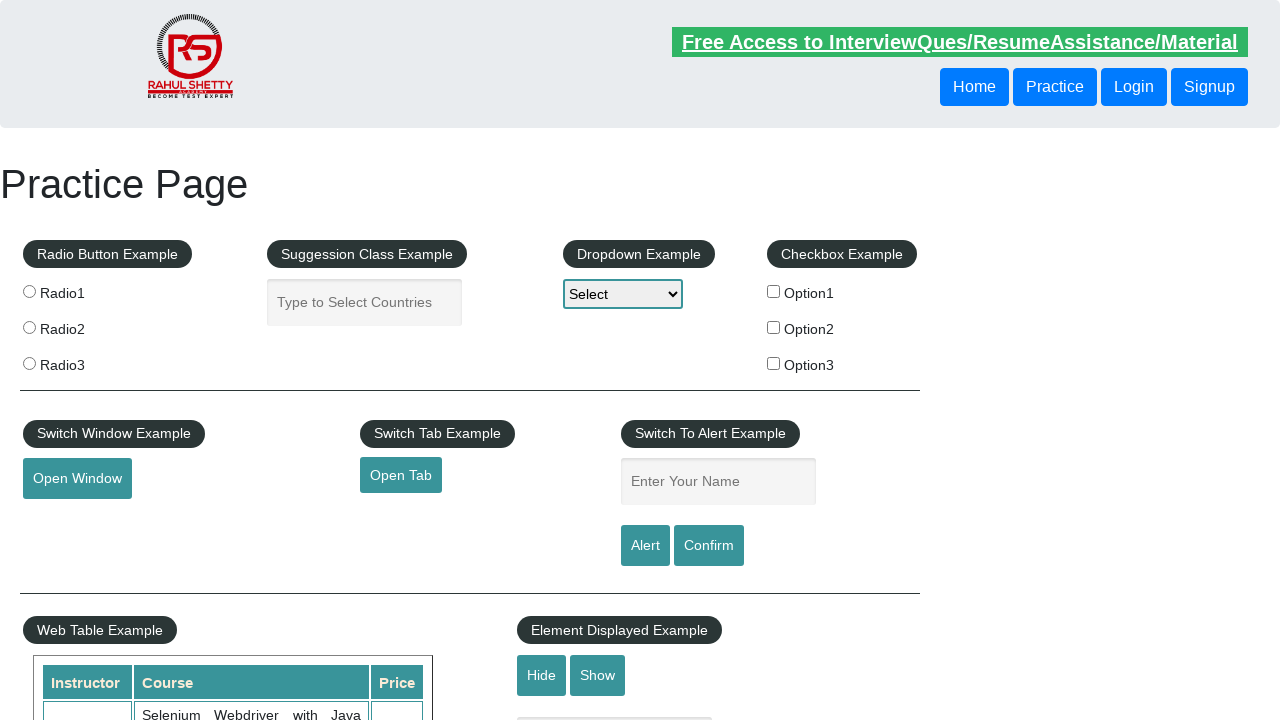

Error loading link Latest News: Page.goto: Protocol error (Page.navigate): Cannot navigate to invalid URL
Call log:
  - navigating to "#", waiting until "domcontentloaded"

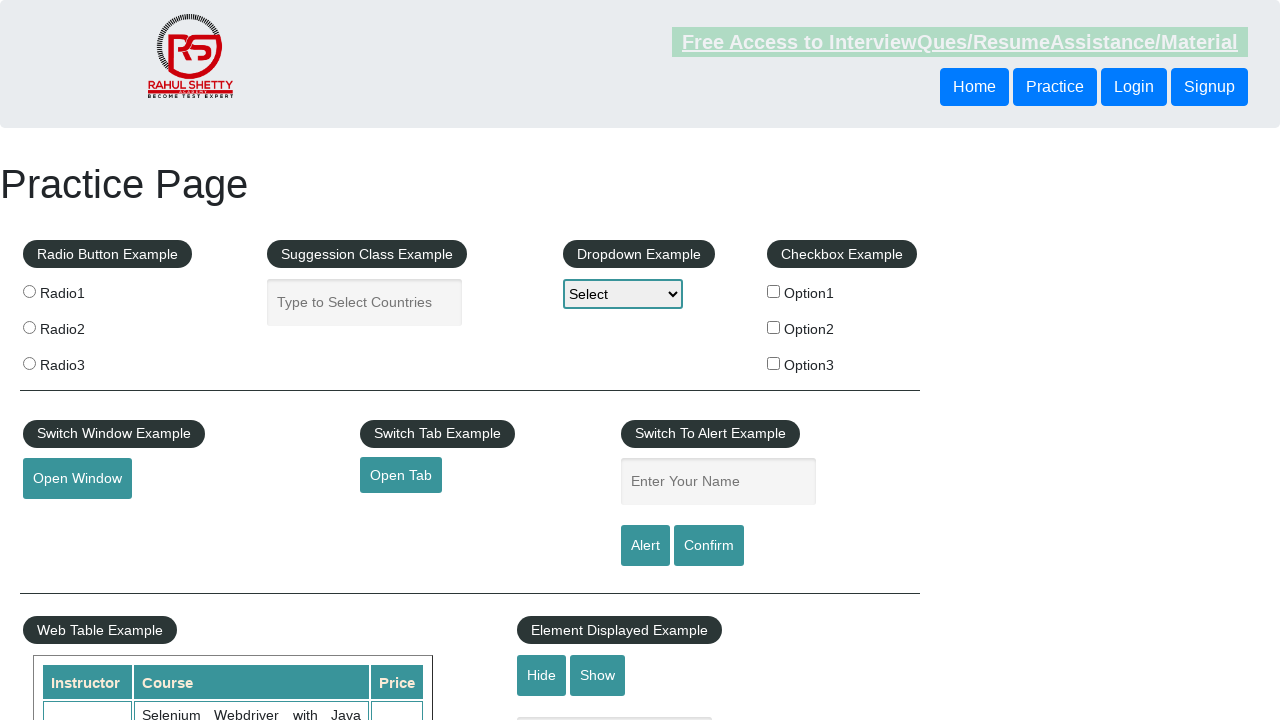

Navigated to footer link: Broken Link (https://rahulshettyacademy.com/brokenlink)
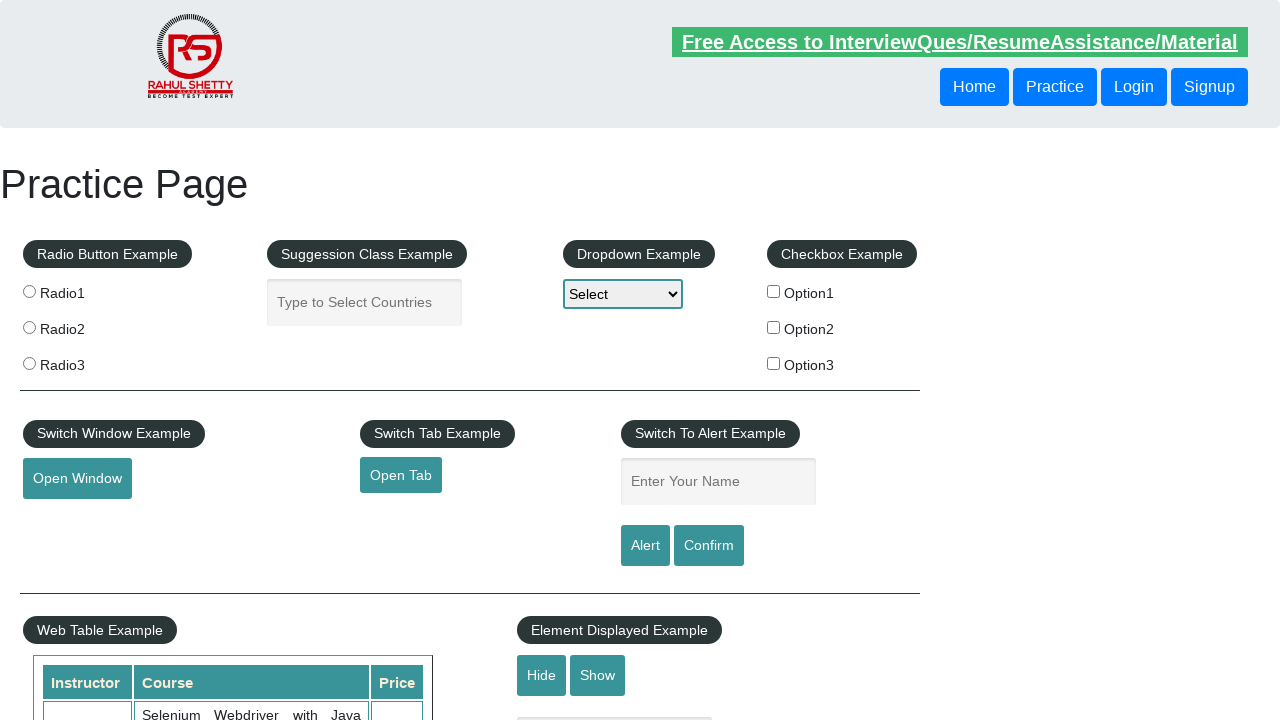

Broken link detected: Broken Link returned status code 404
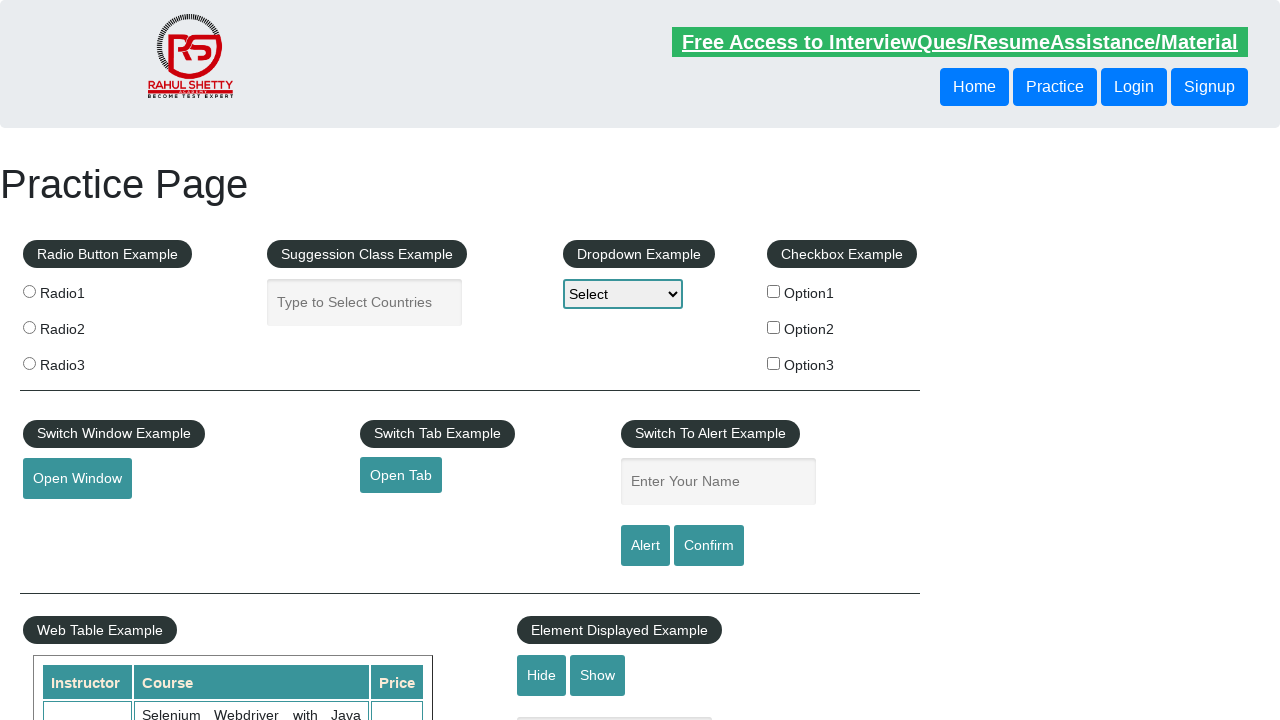

Error loading link Dummy Content for Testing.: Page.goto: Protocol error (Page.navigate): Cannot navigate to invalid URL
Call log:
  - navigating to "#", waiting until "domcontentloaded"

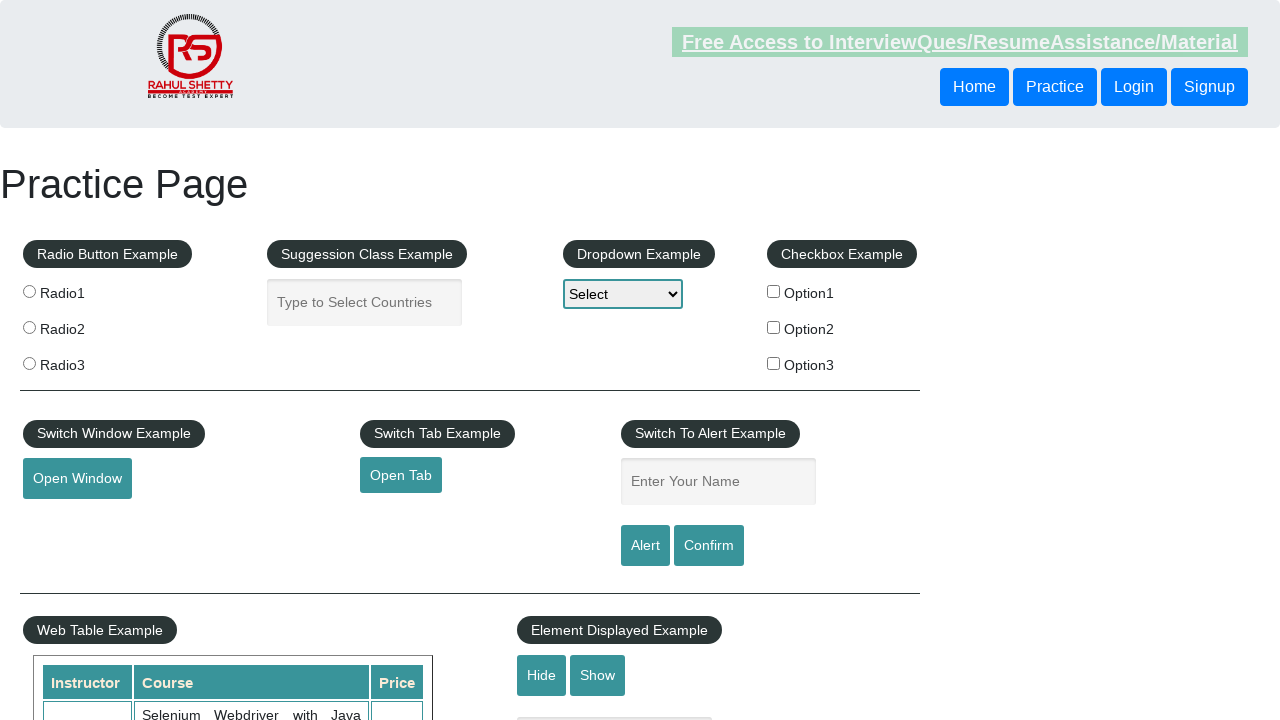

Error loading link Dummy Content for Testing.: Page.goto: Protocol error (Page.navigate): Cannot navigate to invalid URL
Call log:
  - navigating to "#", waiting until "domcontentloaded"

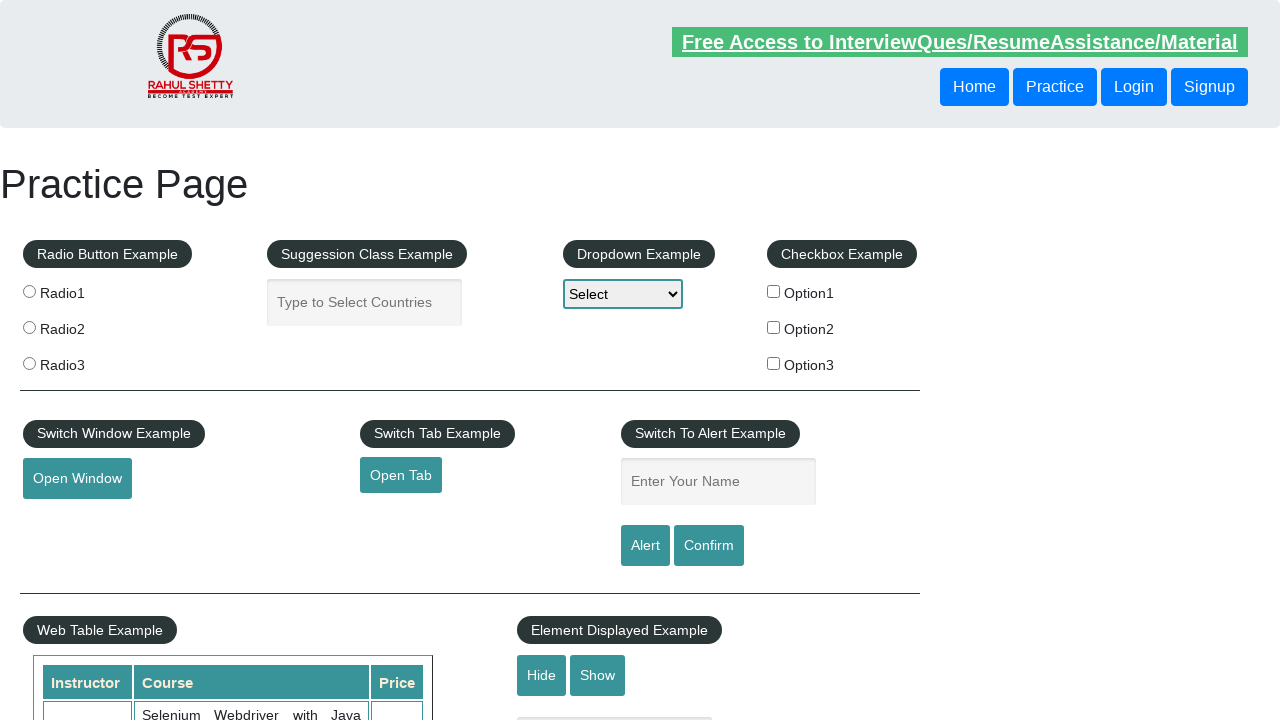

Error loading link Dummy Content for Testing.: Page.goto: Protocol error (Page.navigate): Cannot navigate to invalid URL
Call log:
  - navigating to "#", waiting until "domcontentloaded"

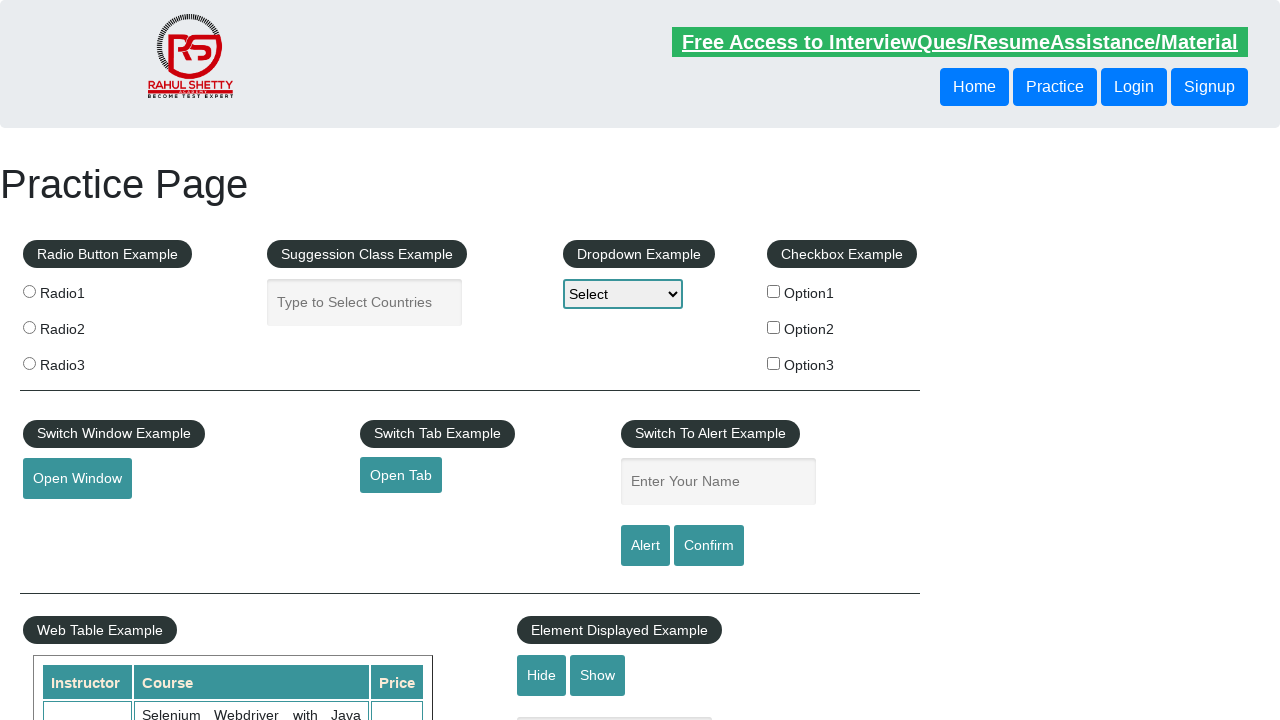

Error loading link Contact info: Page.goto: Protocol error (Page.navigate): Cannot navigate to invalid URL
Call log:
  - navigating to "#", waiting until "domcontentloaded"

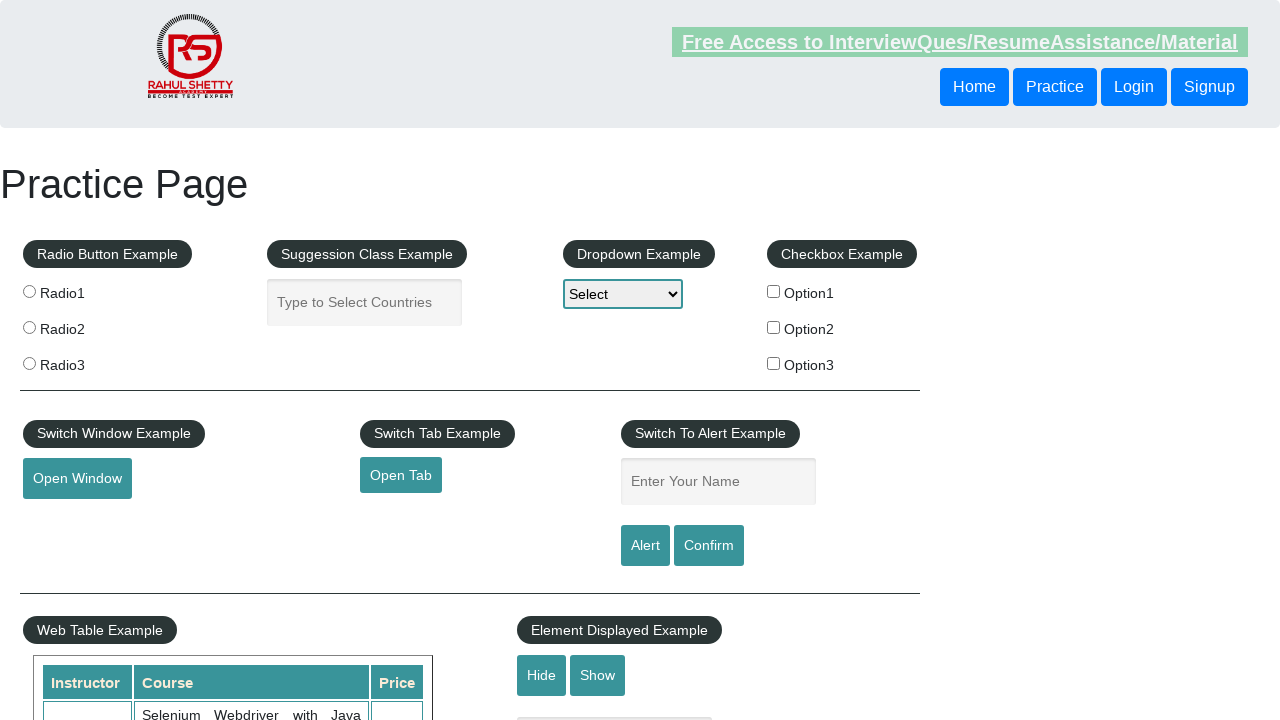

Error loading link Dummy Content for Testing.: Page.goto: Protocol error (Page.navigate): Cannot navigate to invalid URL
Call log:
  - navigating to "#", waiting until "domcontentloaded"

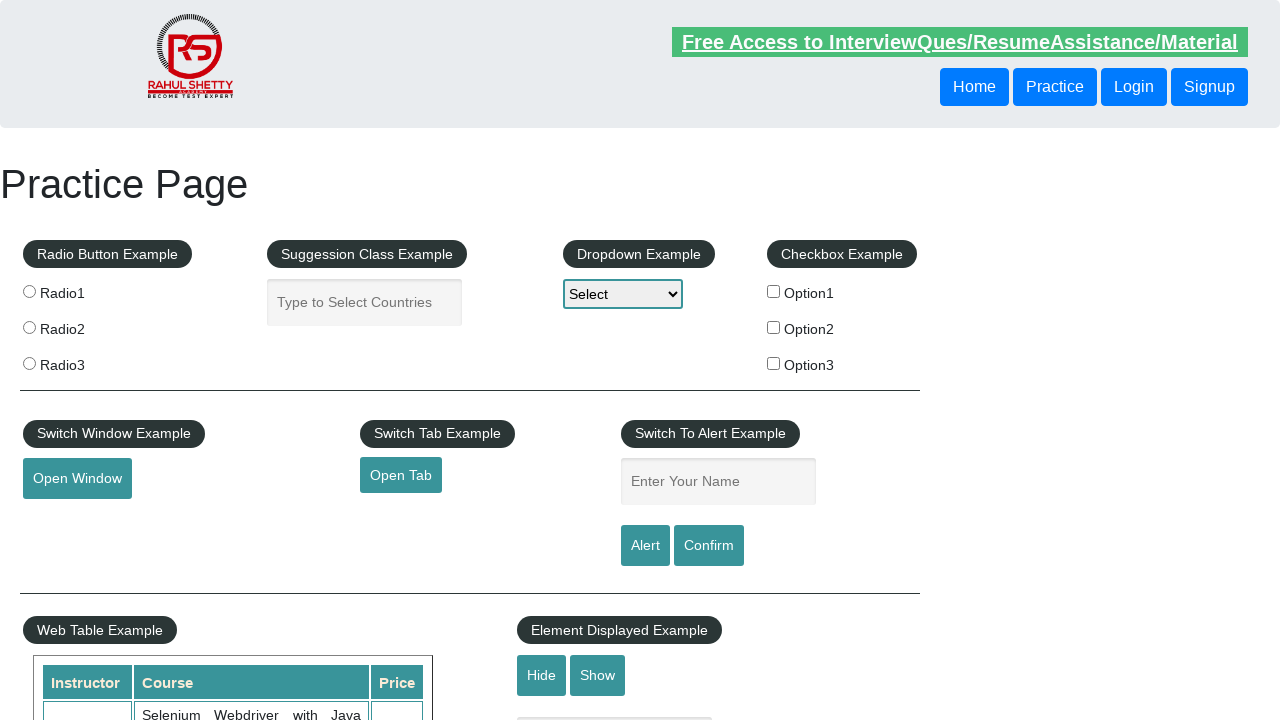

Error loading link Dummy Content for Testing.: Page.goto: Protocol error (Page.navigate): Cannot navigate to invalid URL
Call log:
  - navigating to "#", waiting until "domcontentloaded"

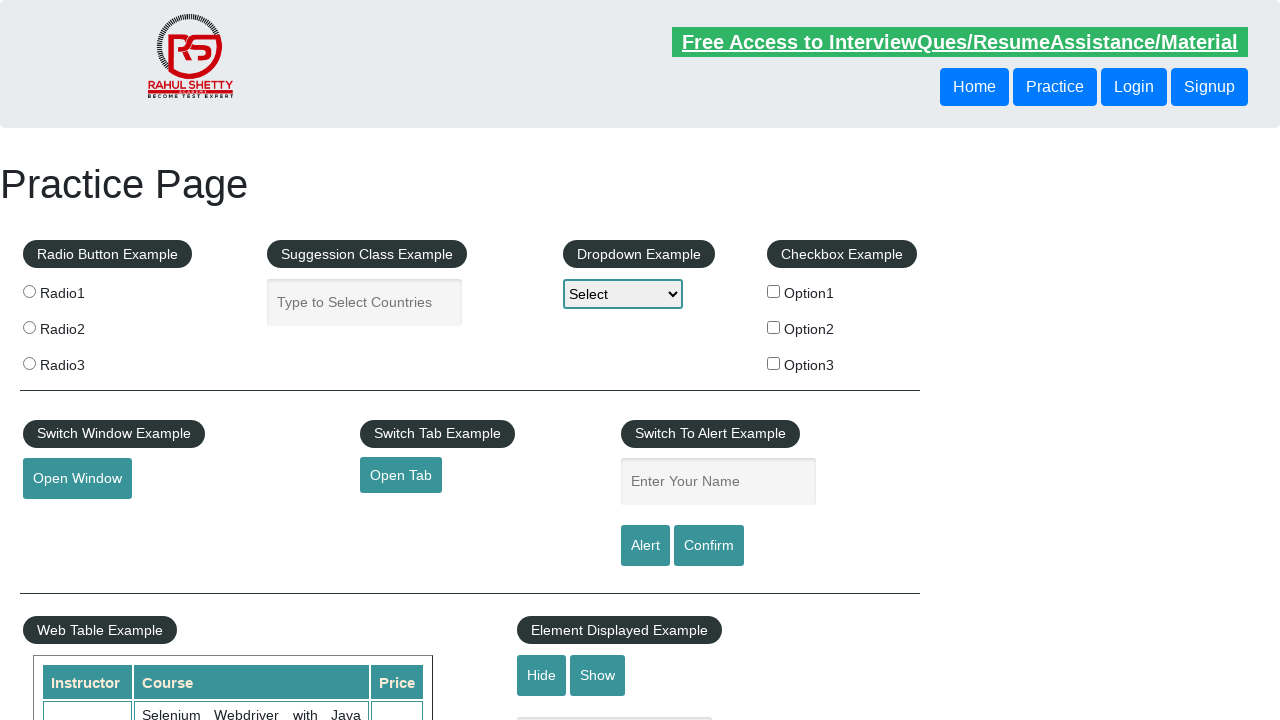

Error loading link Dummy Content for Testing.: Page.goto: Protocol error (Page.navigate): Cannot navigate to invalid URL
Call log:
  - navigating to "#", waiting until "domcontentloaded"

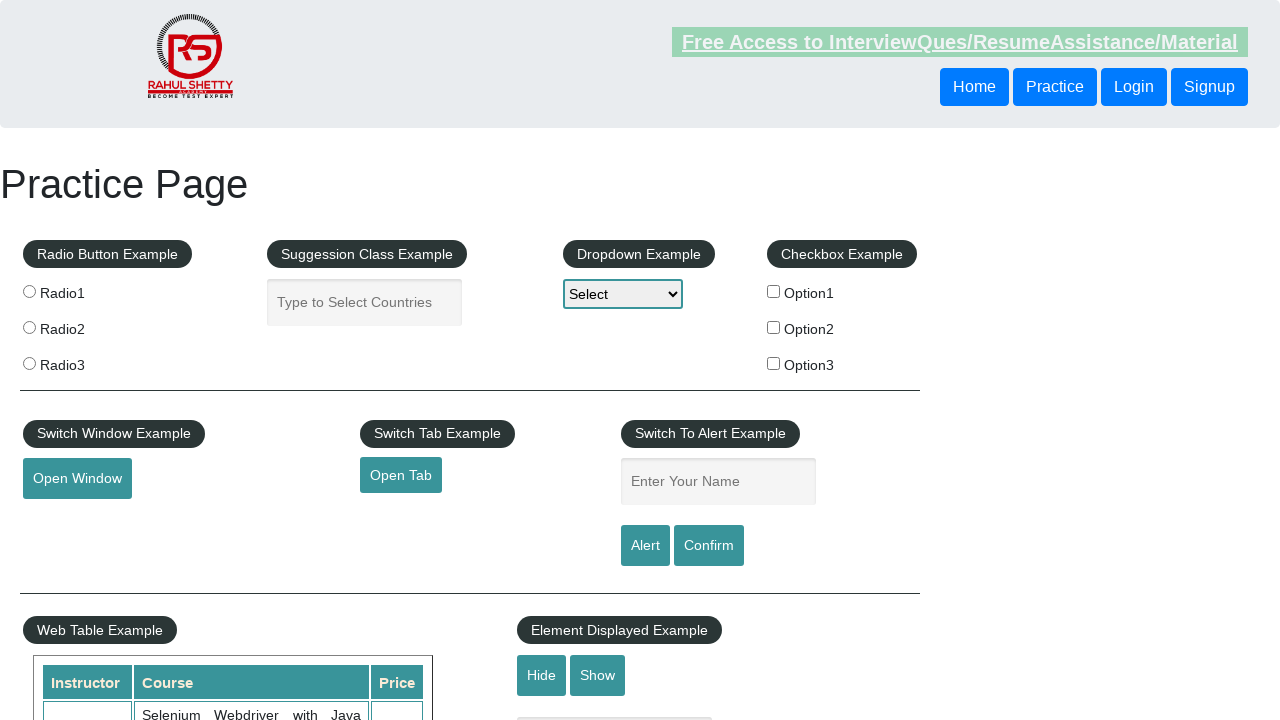

Error loading link Dummy Content for Testing.: Page.goto: Protocol error (Page.navigate): Cannot navigate to invalid URL
Call log:
  - navigating to "#", waiting until "domcontentloaded"

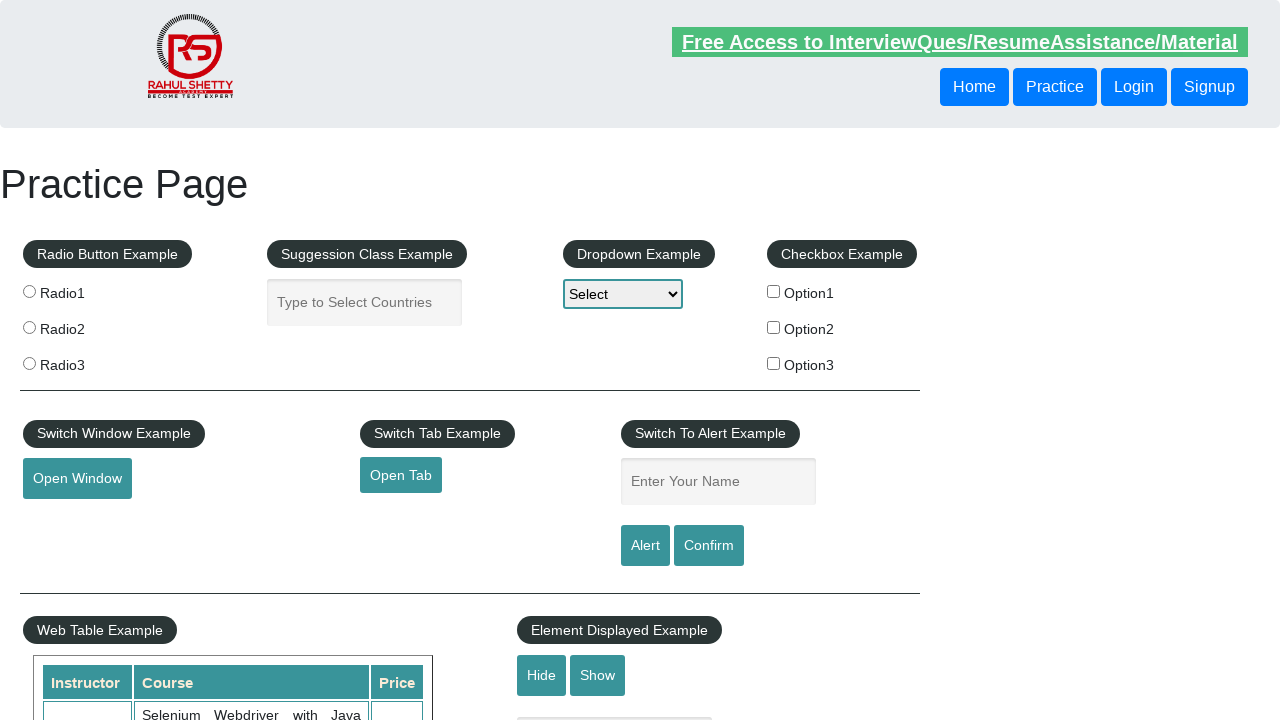

Error loading link Social Media: Page.goto: Protocol error (Page.navigate): Cannot navigate to invalid URL
Call log:
  - navigating to "#", waiting until "domcontentloaded"

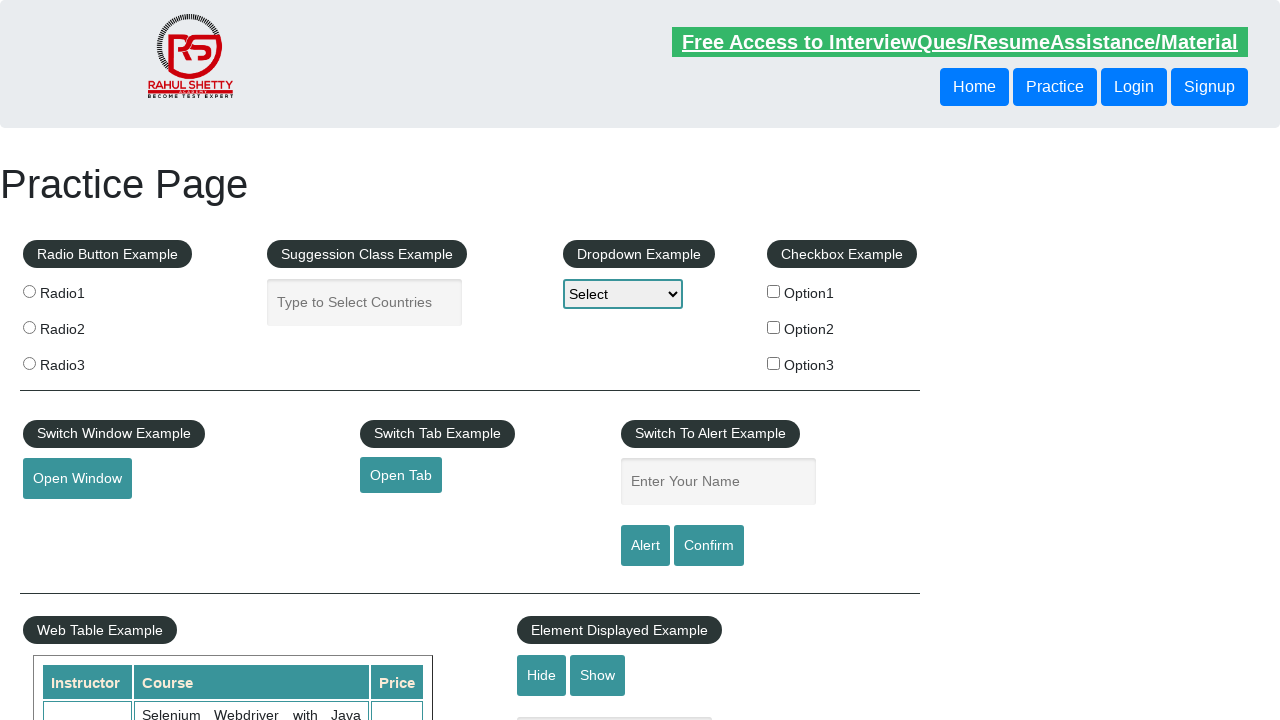

Error loading link Facebook: Page.goto: Protocol error (Page.navigate): Cannot navigate to invalid URL
Call log:
  - navigating to "#", waiting until "domcontentloaded"

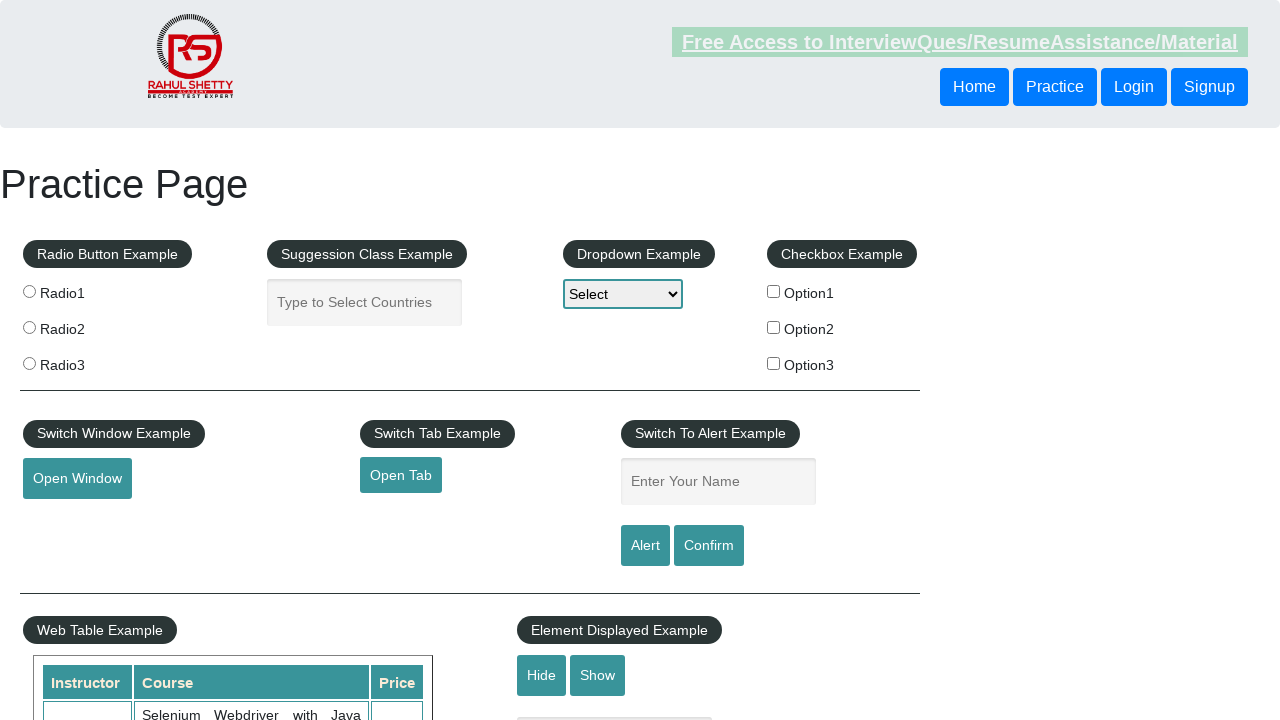

Error loading link Twitter: Page.goto: Protocol error (Page.navigate): Cannot navigate to invalid URL
Call log:
  - navigating to "#", waiting until "domcontentloaded"

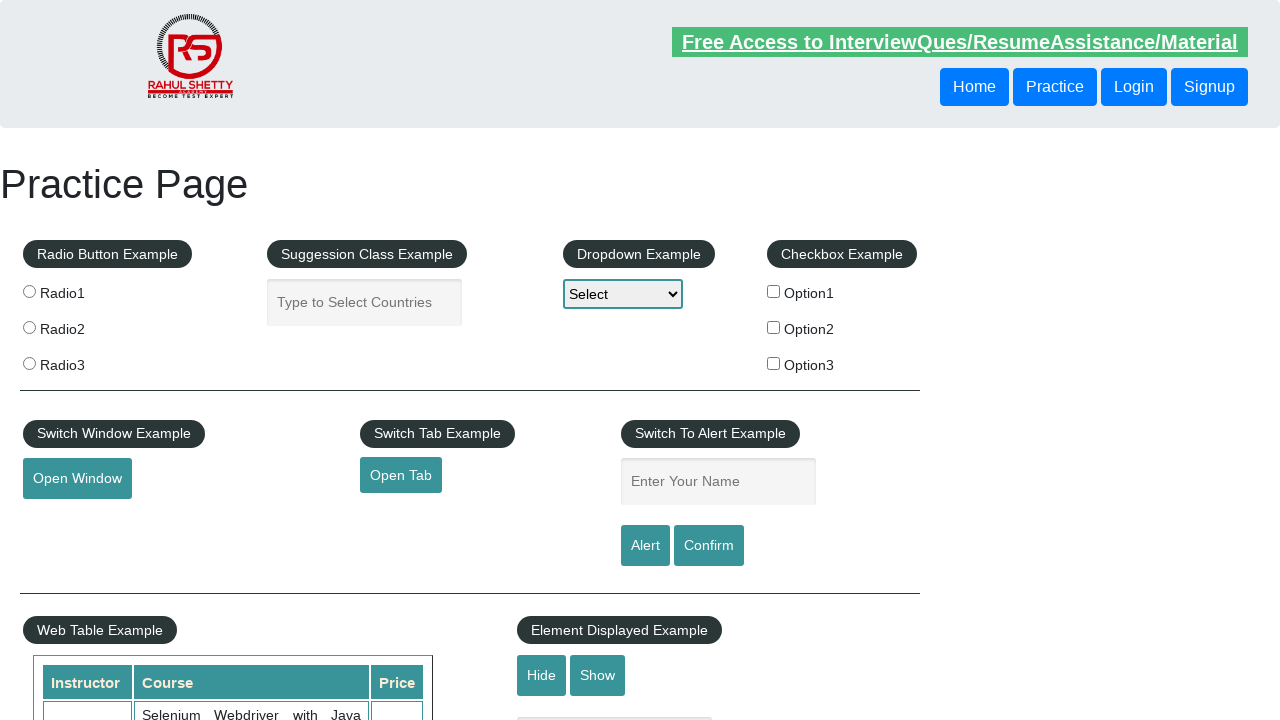

Error loading link Google+: Page.goto: Protocol error (Page.navigate): Cannot navigate to invalid URL
Call log:
  - navigating to "#", waiting until "domcontentloaded"

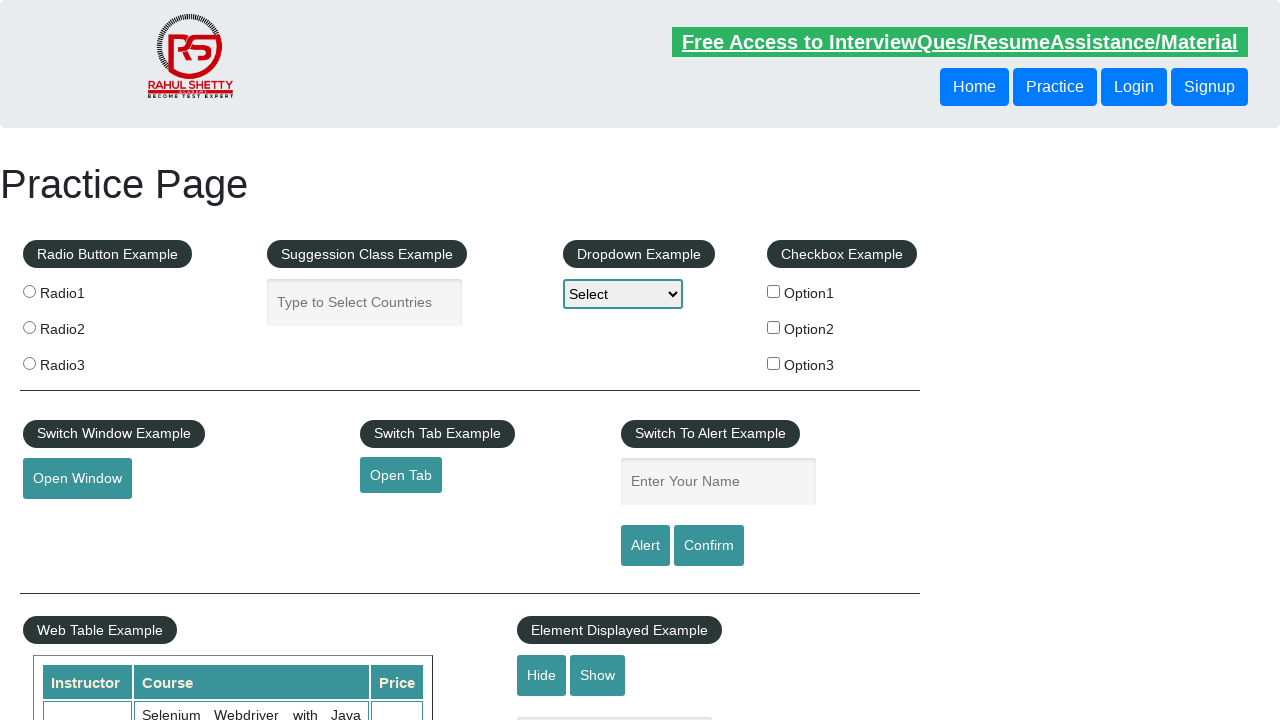

Error loading link Youtube: Page.goto: Protocol error (Page.navigate): Cannot navigate to invalid URL
Call log:
  - navigating to "#", waiting until "domcontentloaded"

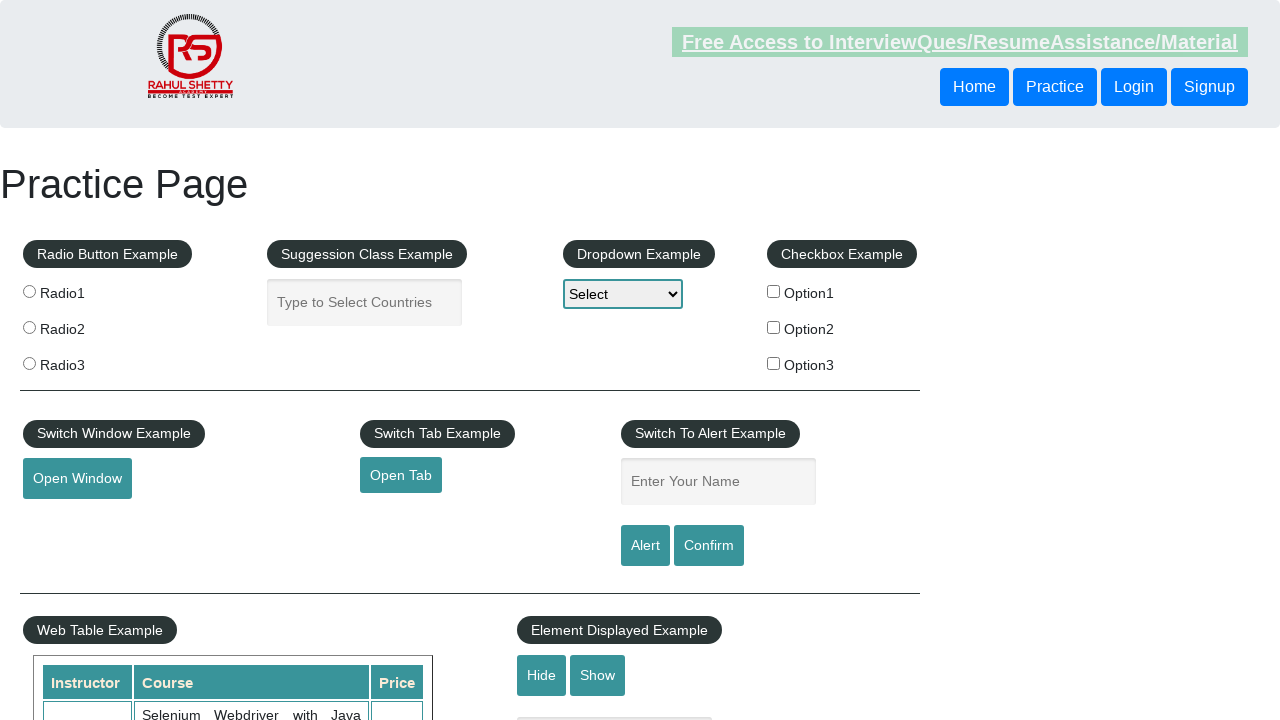

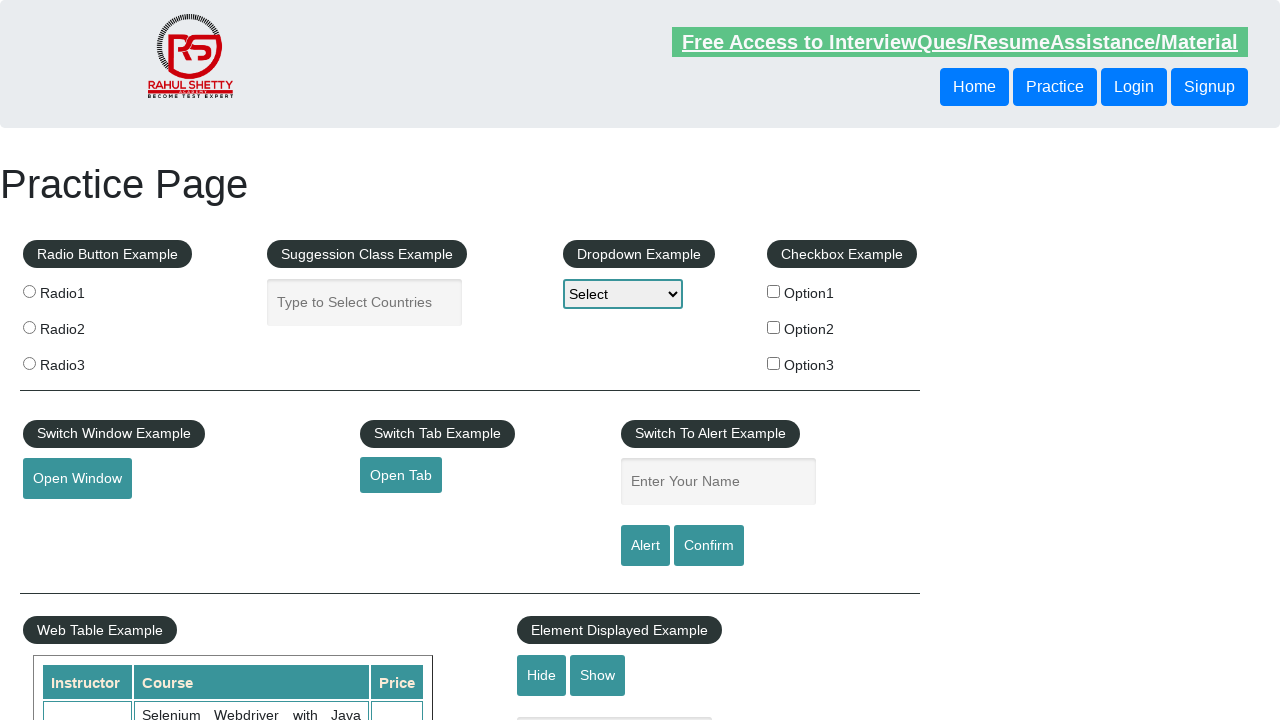